Tests autocomplete input field by typing "am" character by character and selecting "Cambodia" from the suggestions dropdown.

Starting URL: https://rahulshettyacademy.com/AutomationPractice/

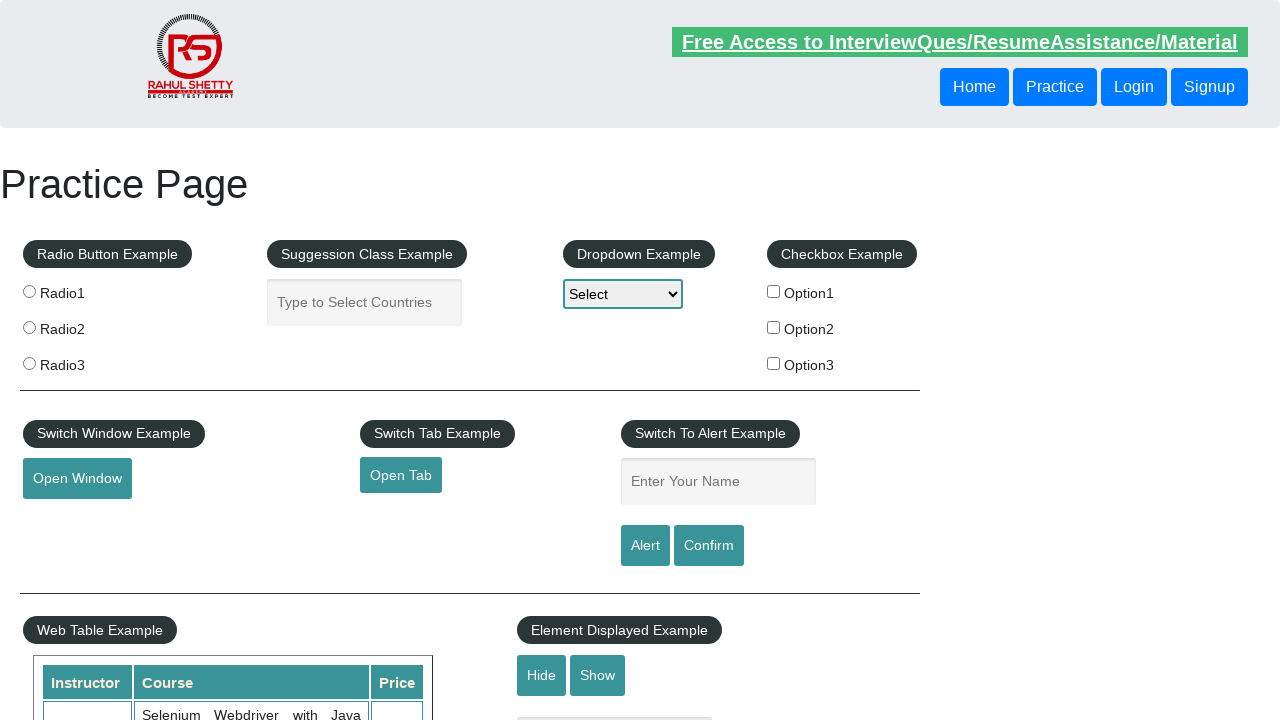

Located the autocomplete input field
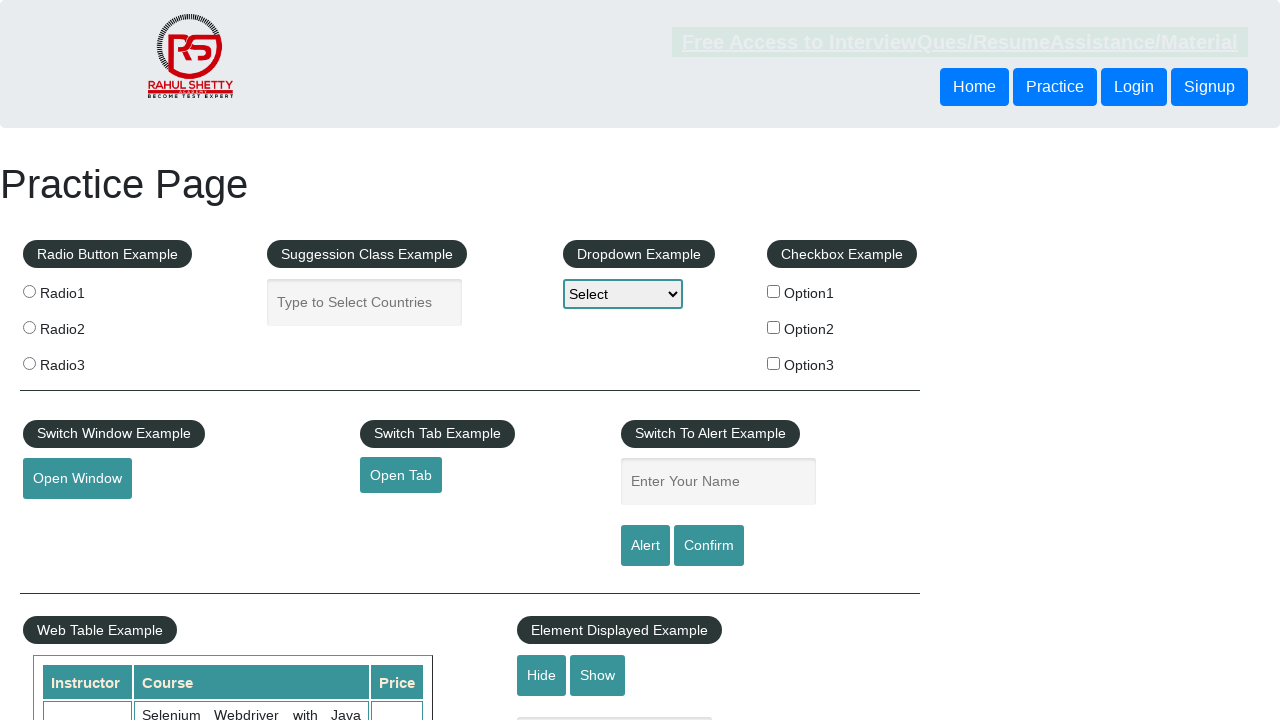

Clicked on the autocomplete input field at (365, 302) on input#autocomplete
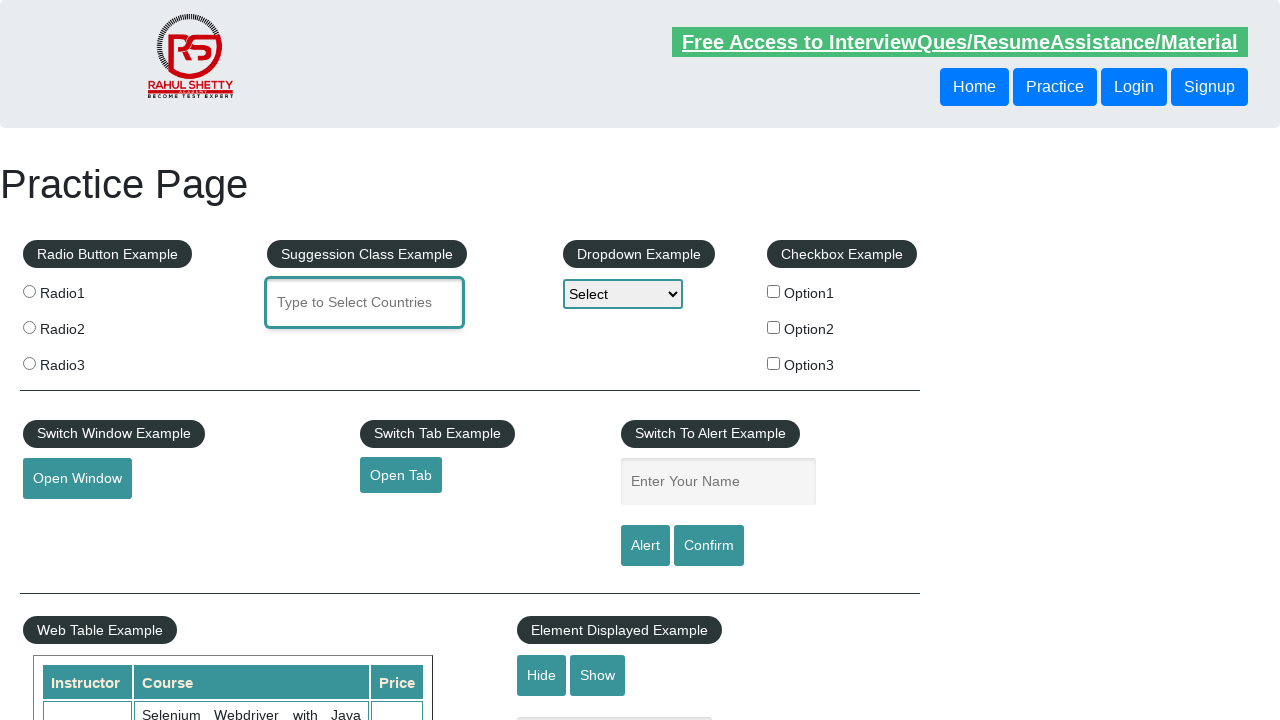

Cleared the autocomplete input field on input#autocomplete
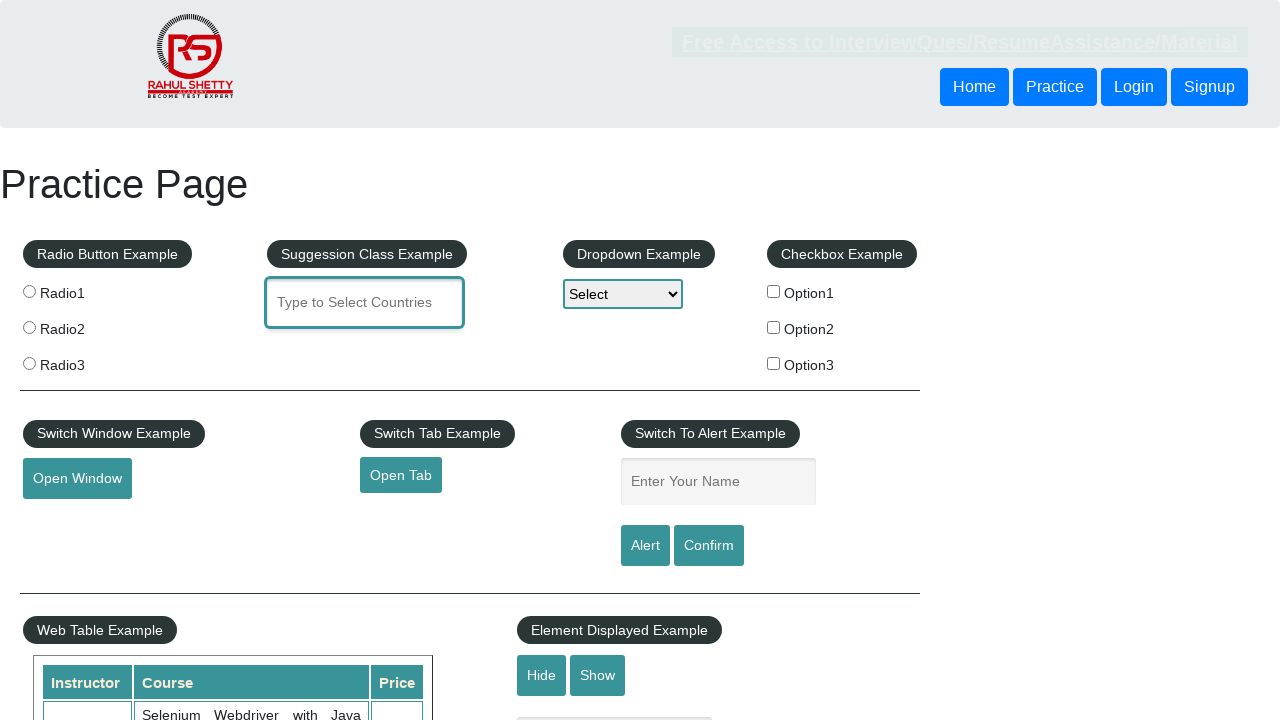

Typed 'am' character by character with 1 second delay to trigger autocomplete suggestions
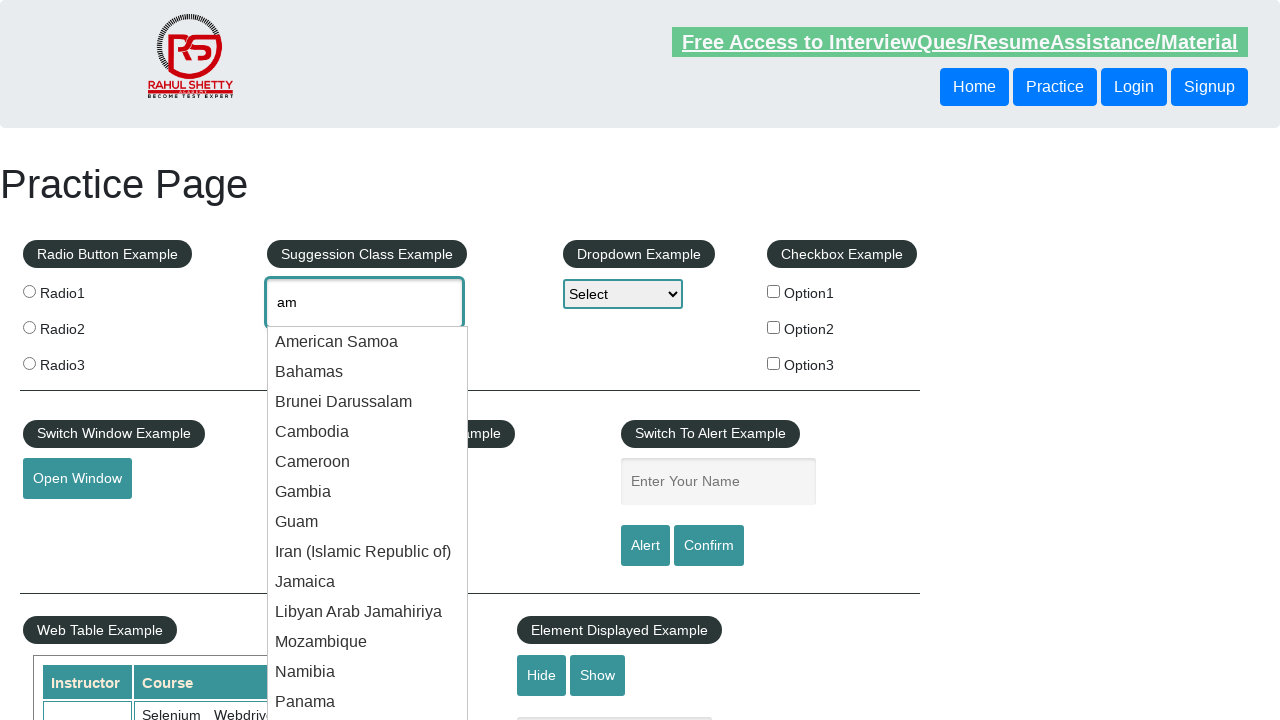

Located all suggestion dropdown items
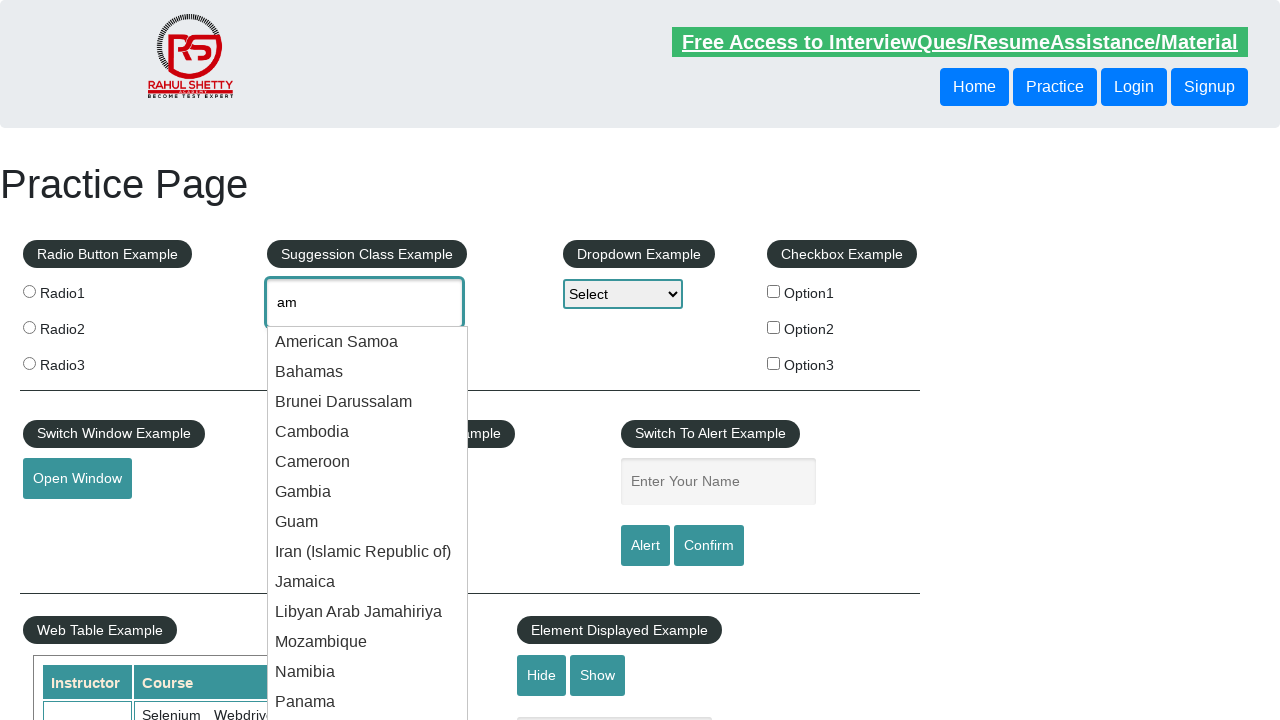

Selected 'Cambodia' from the suggestions dropdown at (368, 432) on #ui-id-1 li >> internal:has-text="cambodia"i >> nth=0
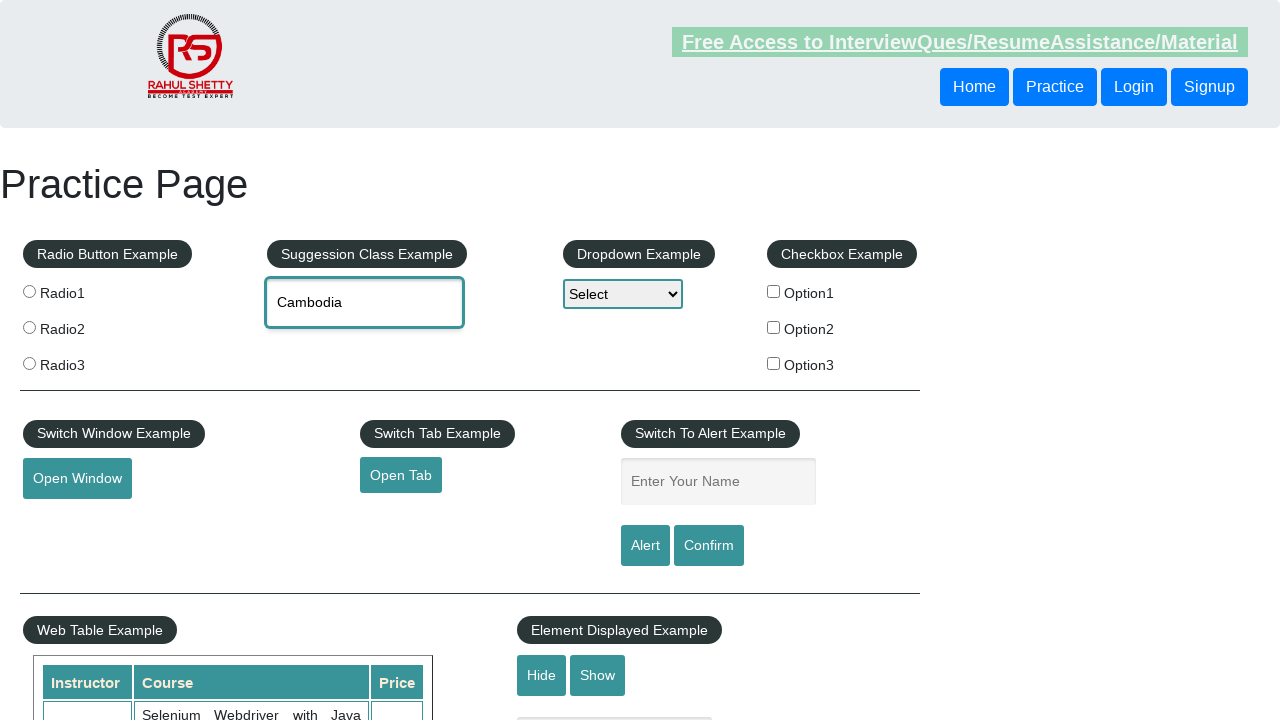

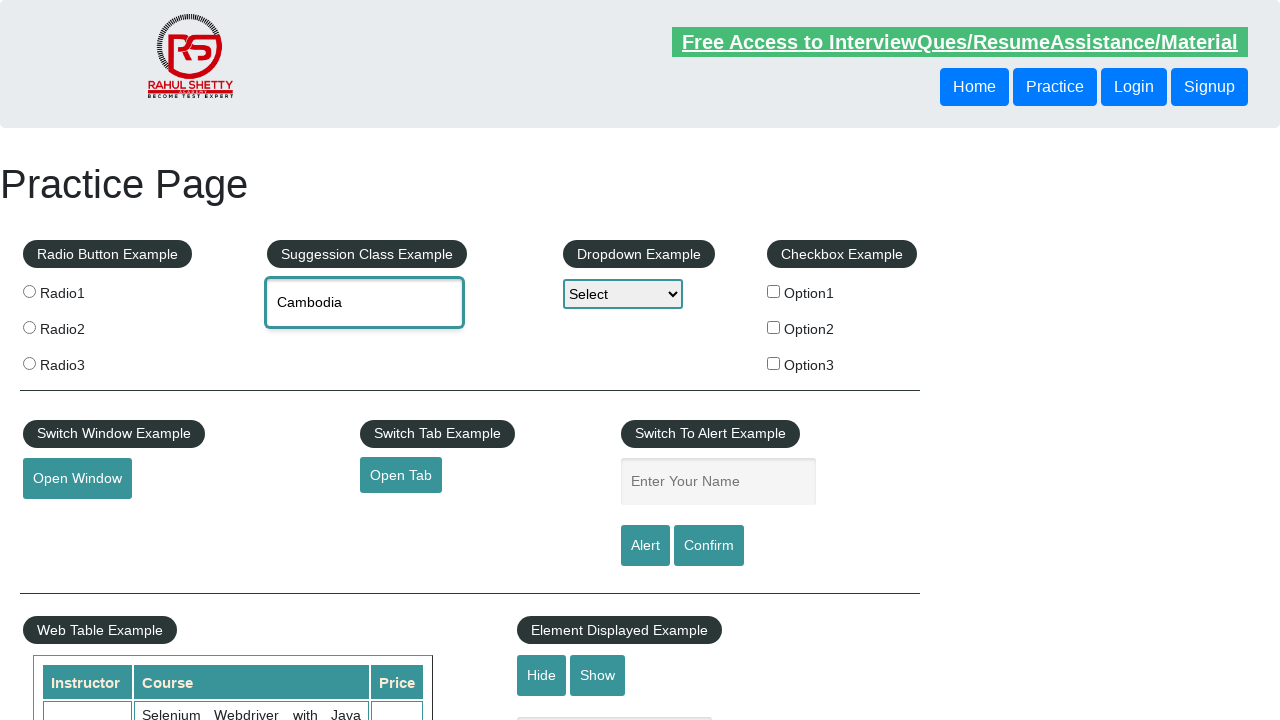